Tests right-click functionality by performing a context click on a button

Starting URL: https://demoqa.com/buttons

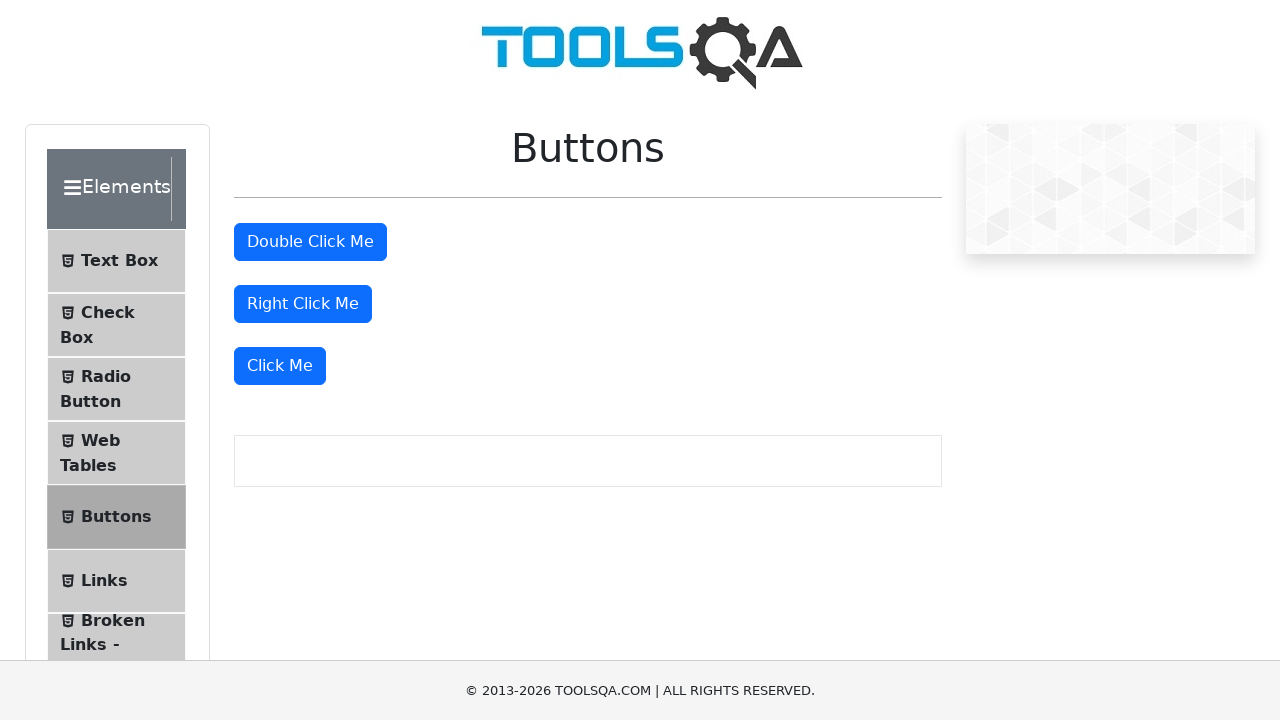

Located the 'Right Click Me' button using XPath
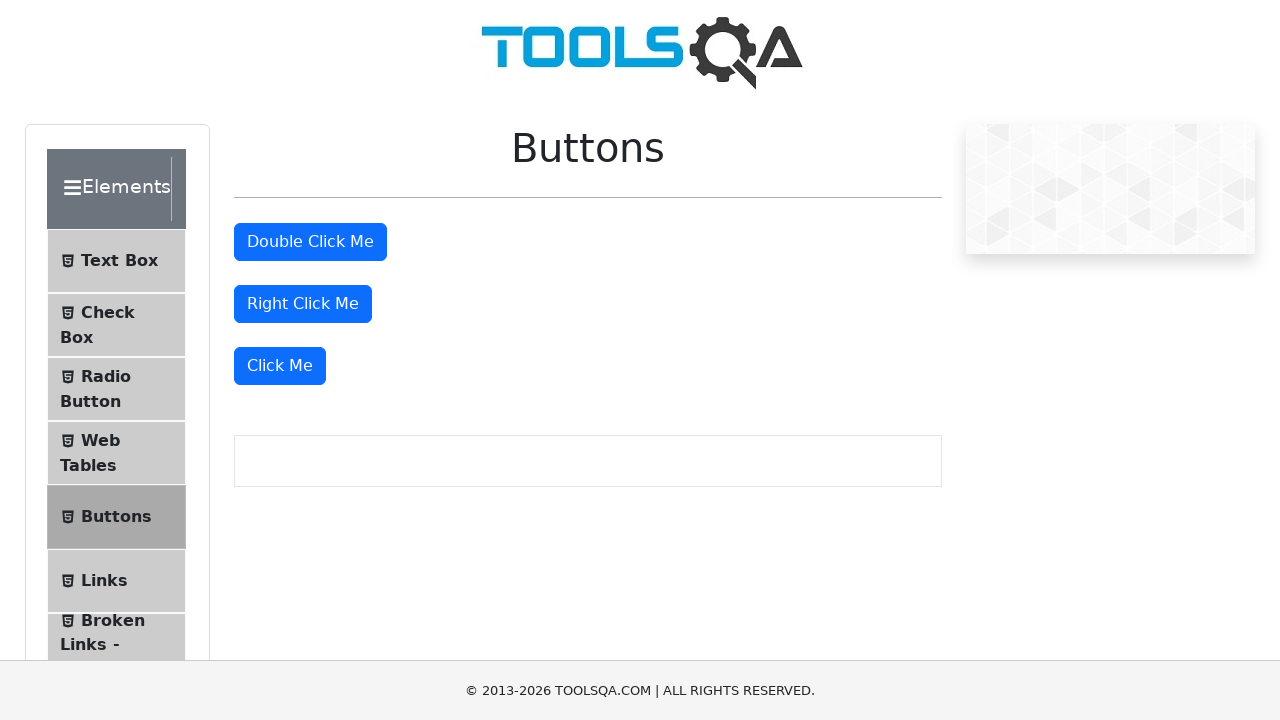

Performed right-click (context click) on the button at (303, 304) on xpath=//button[text()='Right Click Me']
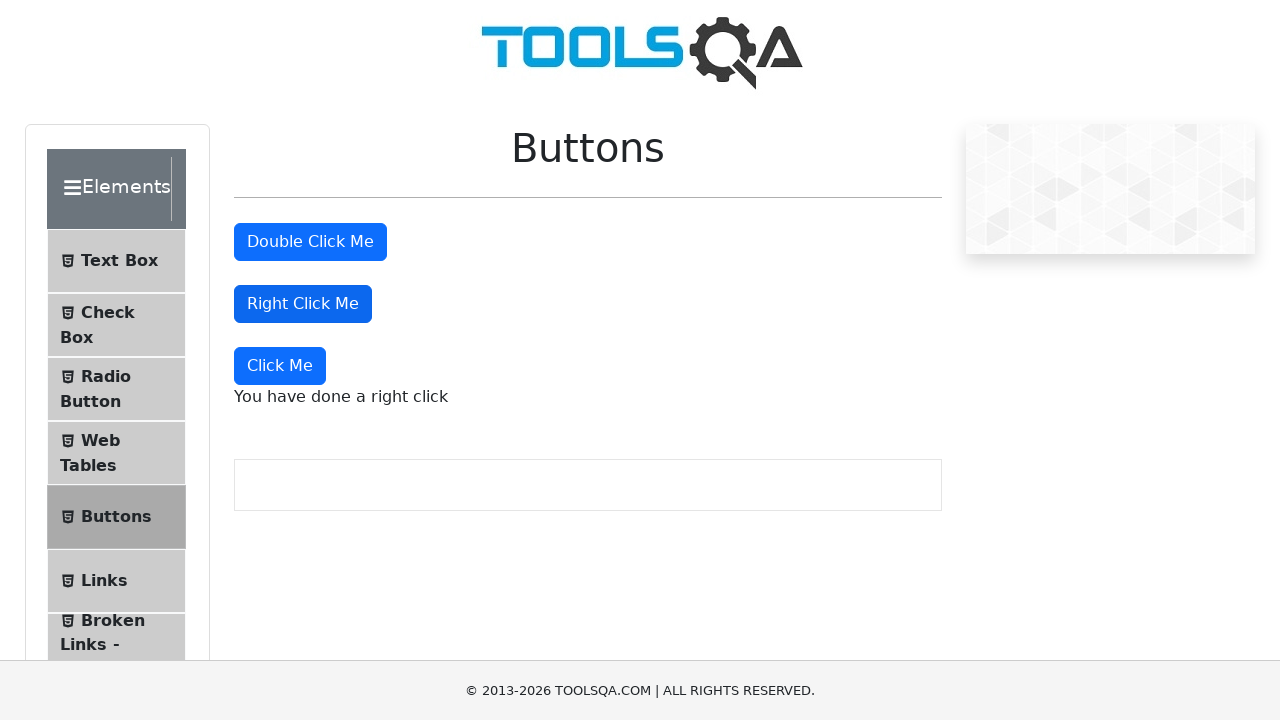

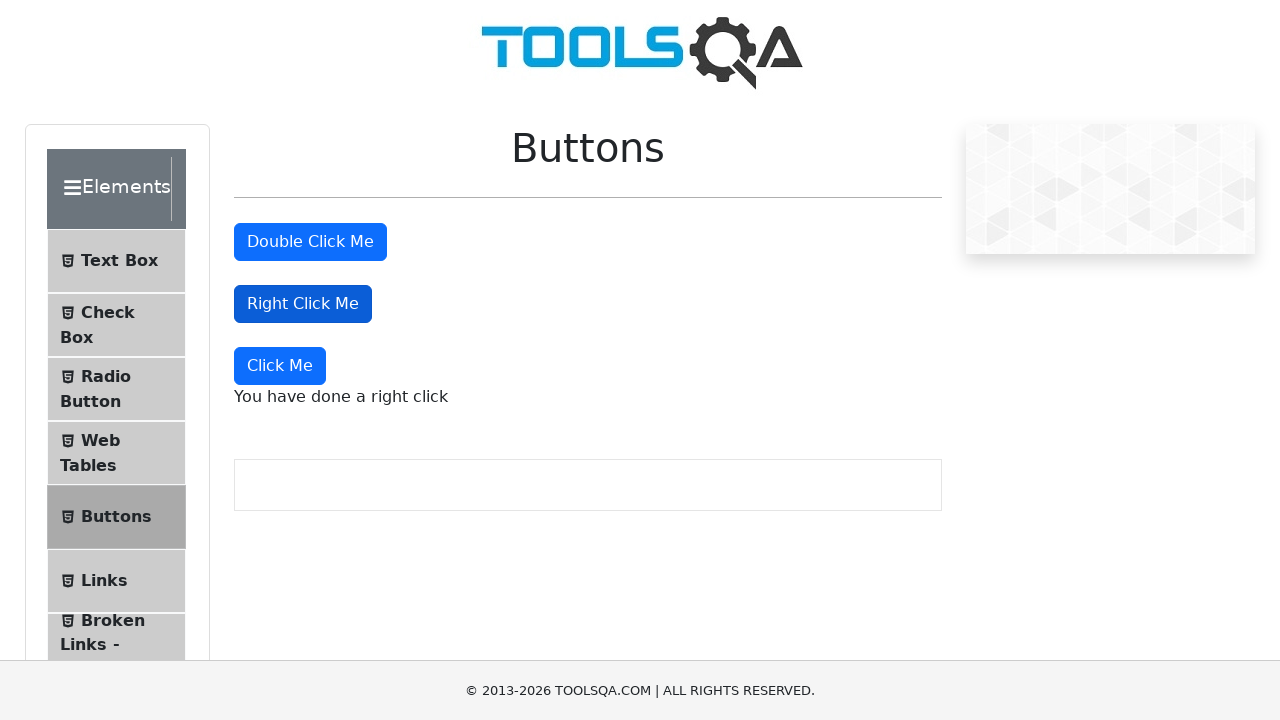